Tests that clicking the Fudan University llama-scope link opens in a new tab

Starting URL: https://neuronpedia.org

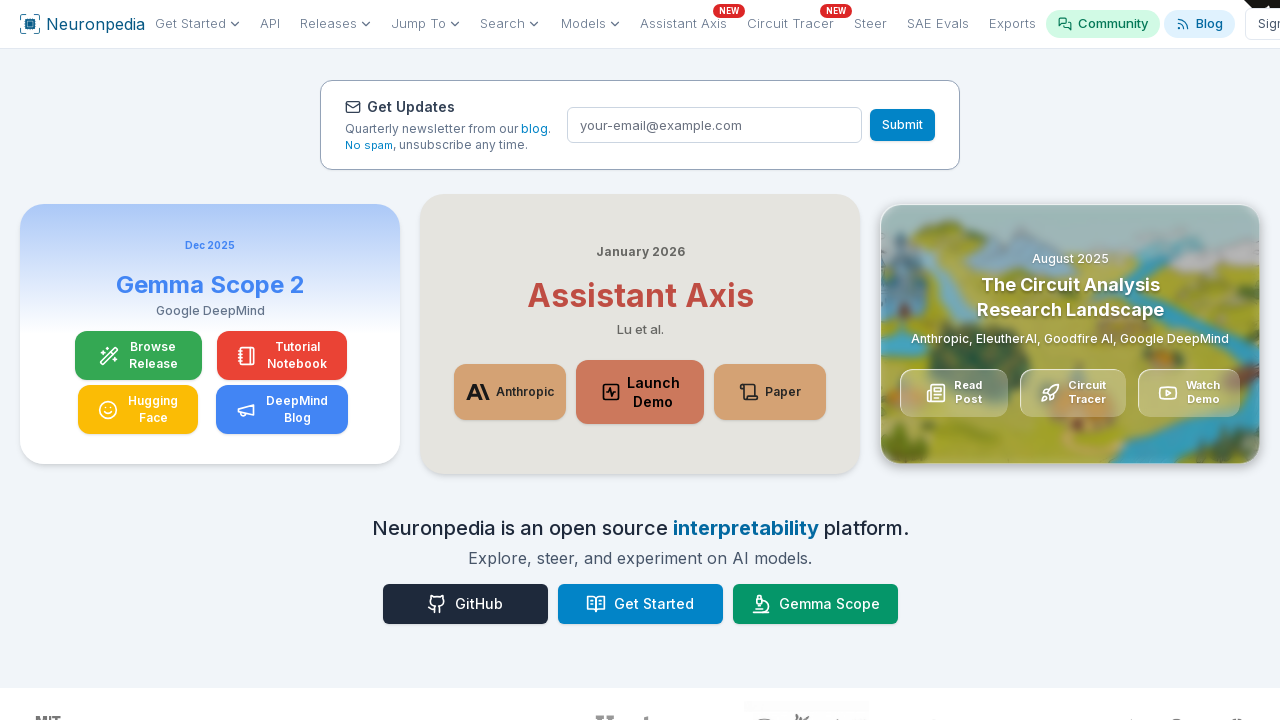

Clicked Fudan University llama-scope link at (806, 685) on a[target="_blank"][href*="llama-scope"]
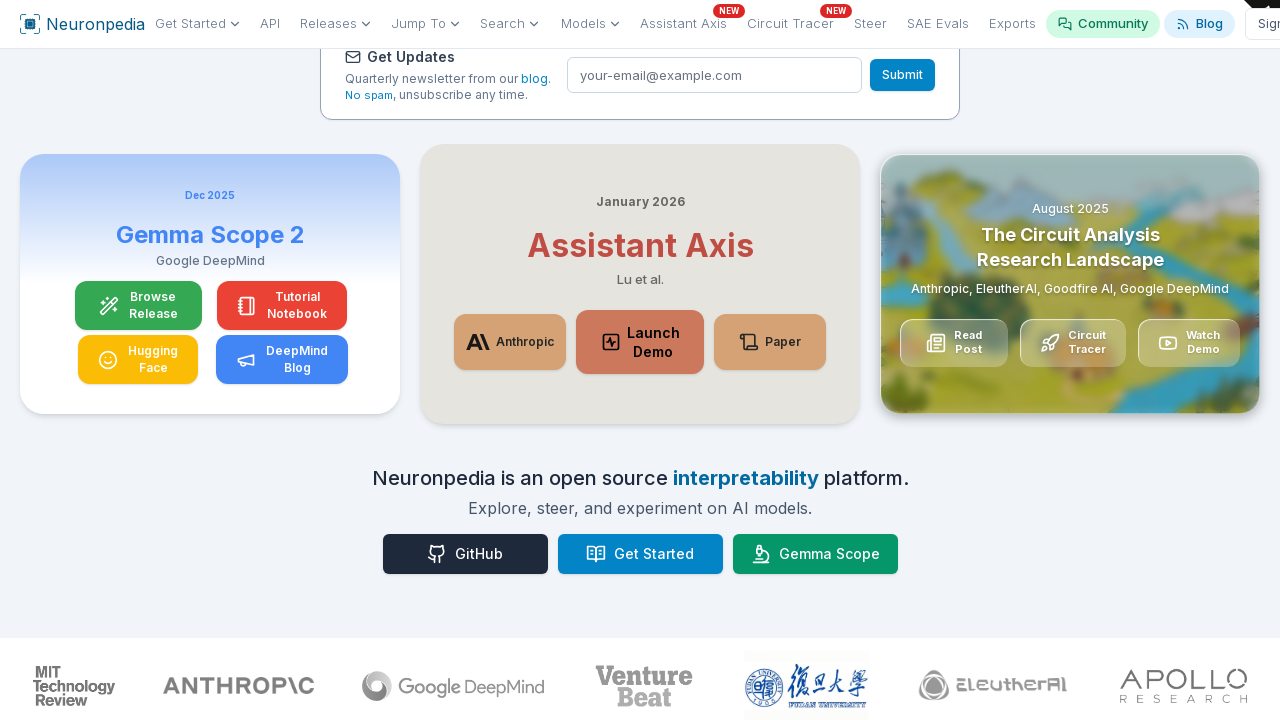

Captured new tab opened from link click
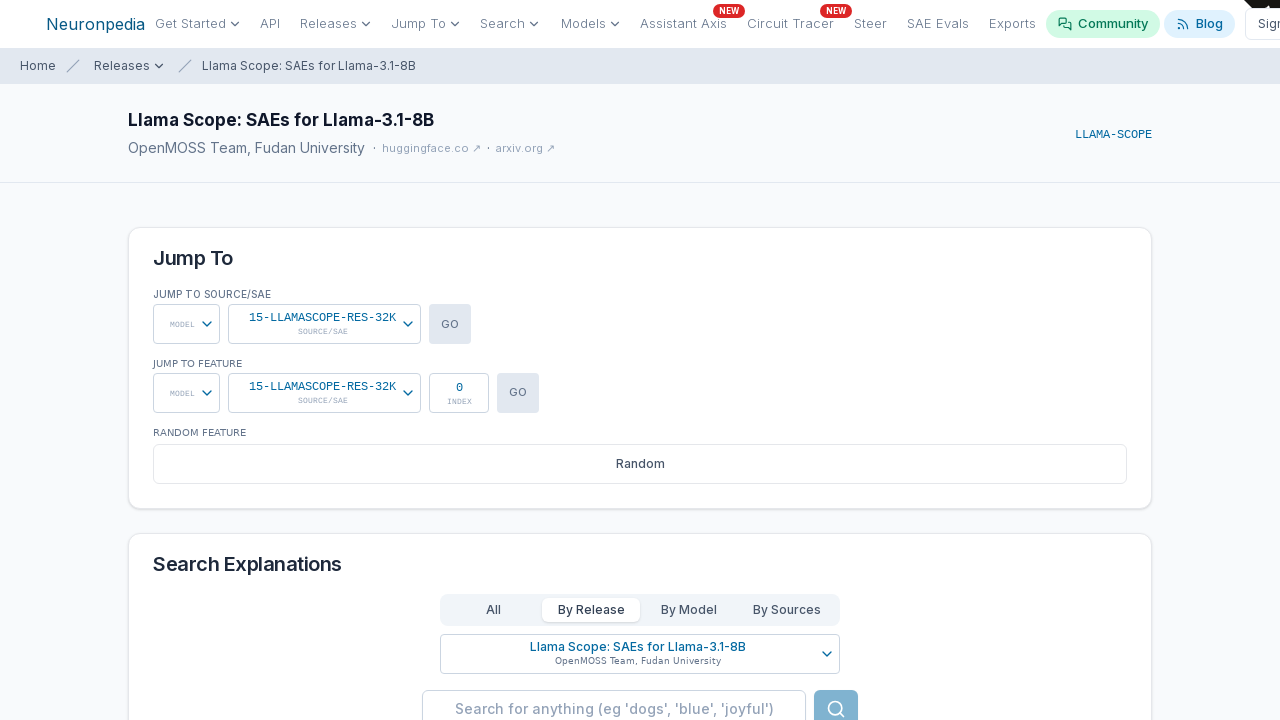

New tab page loaded completely
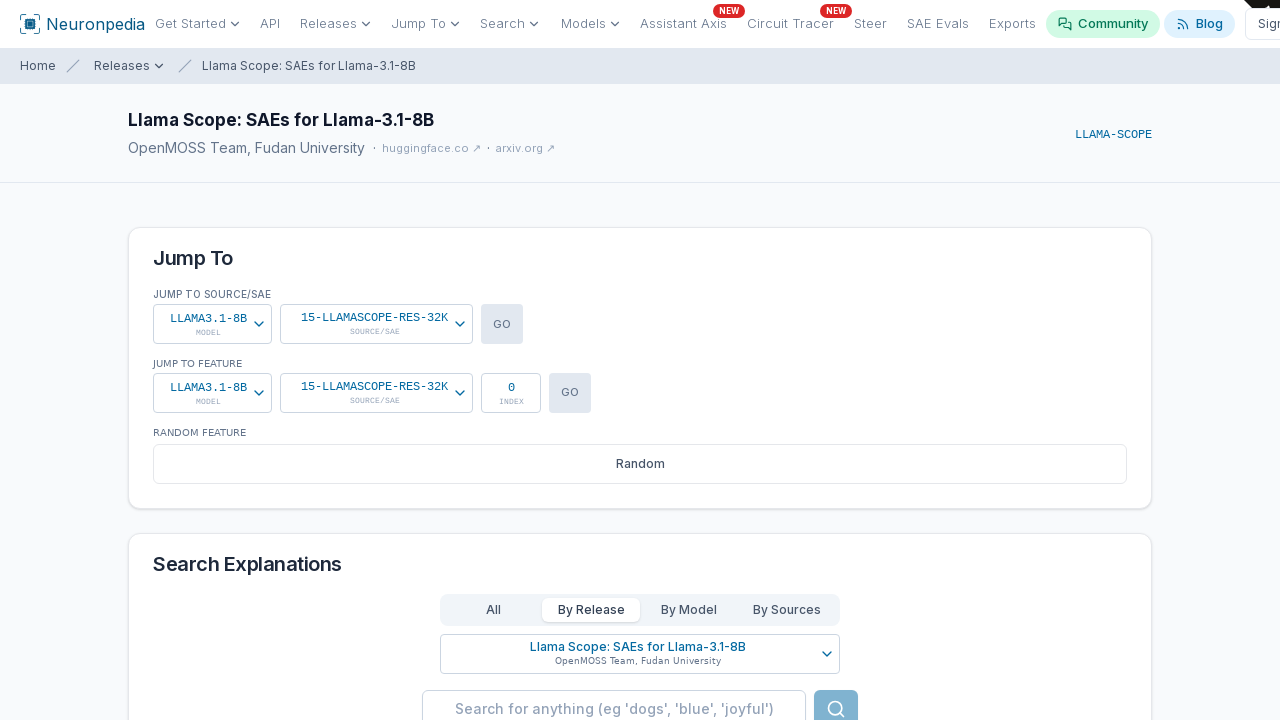

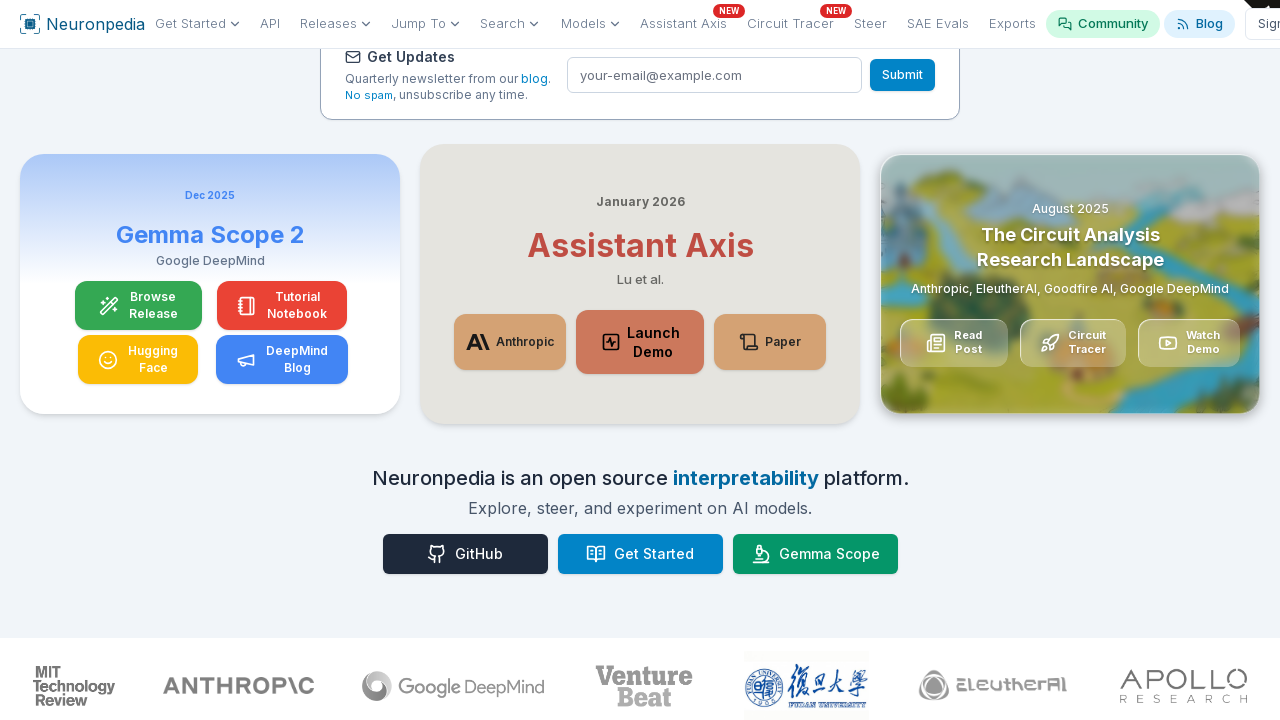